Tests double-click functionality on a button element on the test automation practice blog

Starting URL: https://testautomationpractice.blogspot.com/

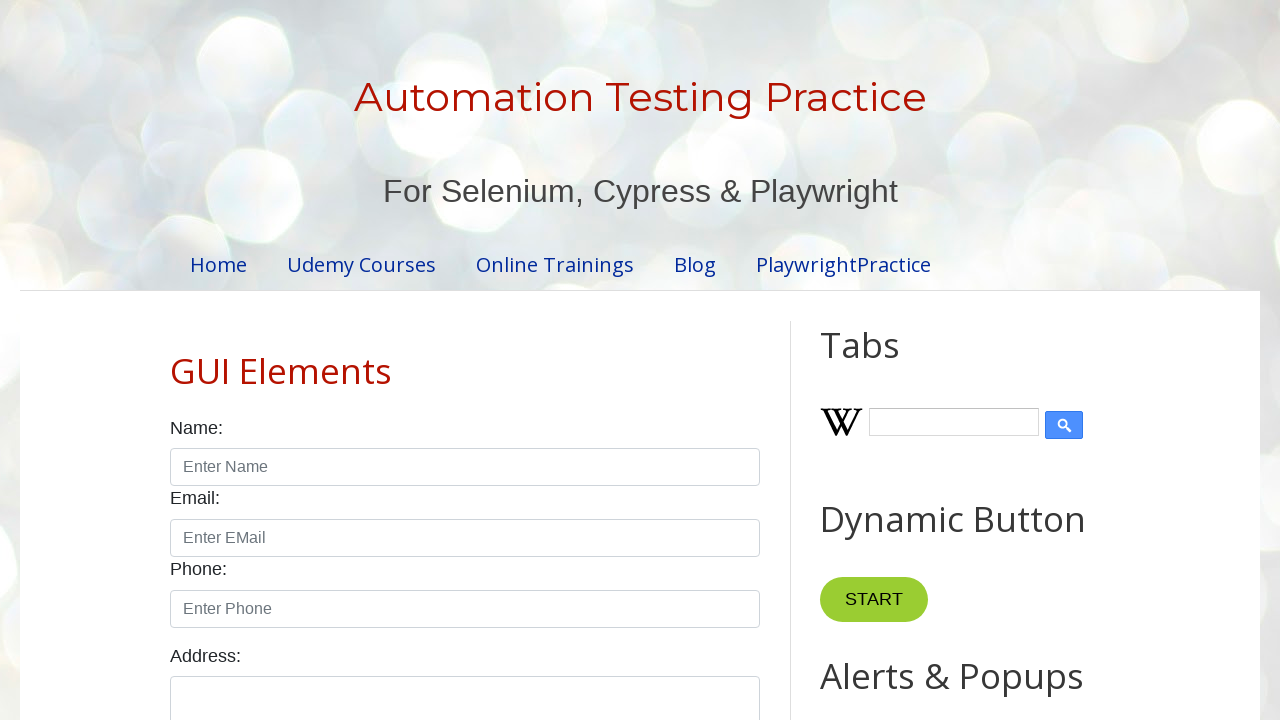

Navigated to test automation practice blog
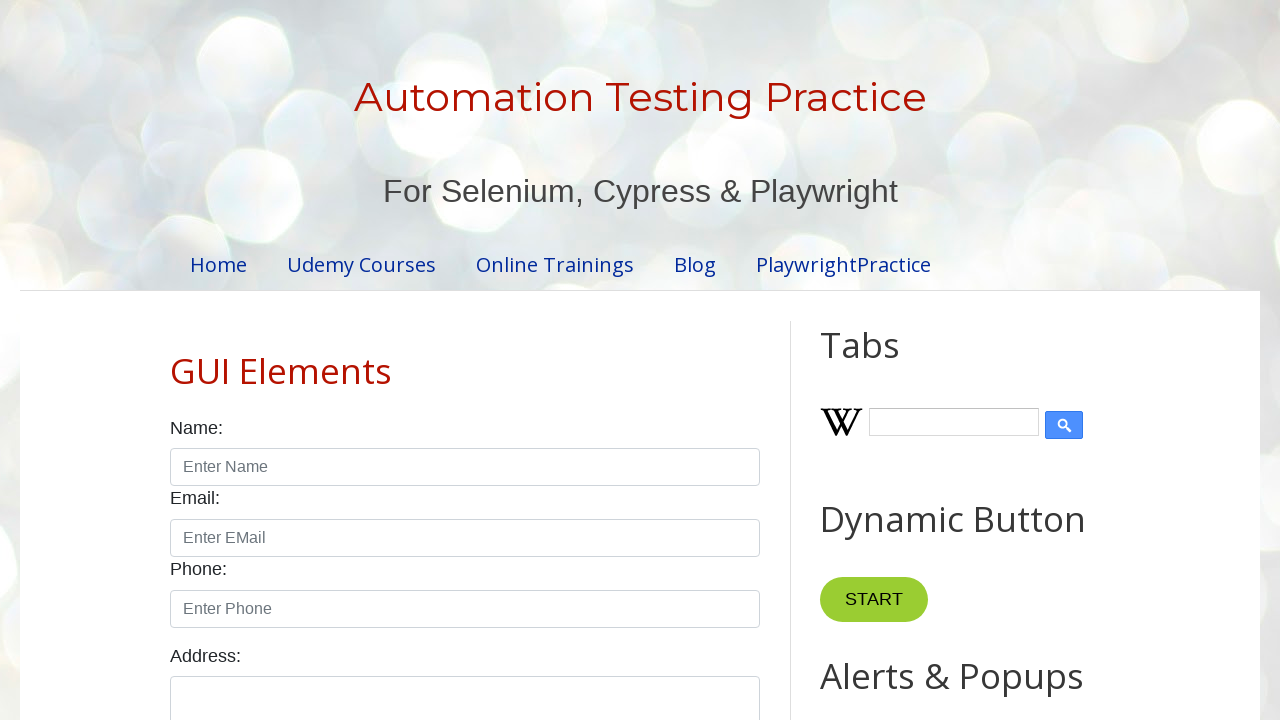

Located button element for double-click test
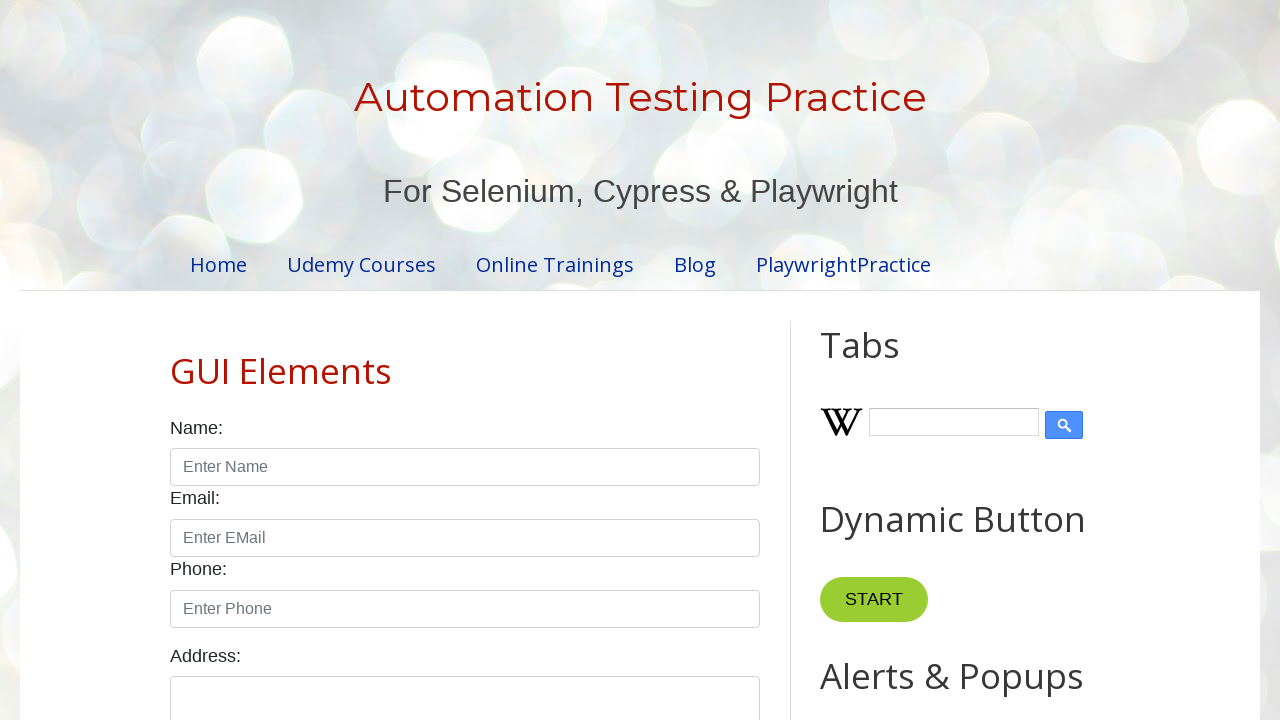

Performed double-click on button element at (885, 360) on xpath=//*[@id="HTML10"]/div[1]/button
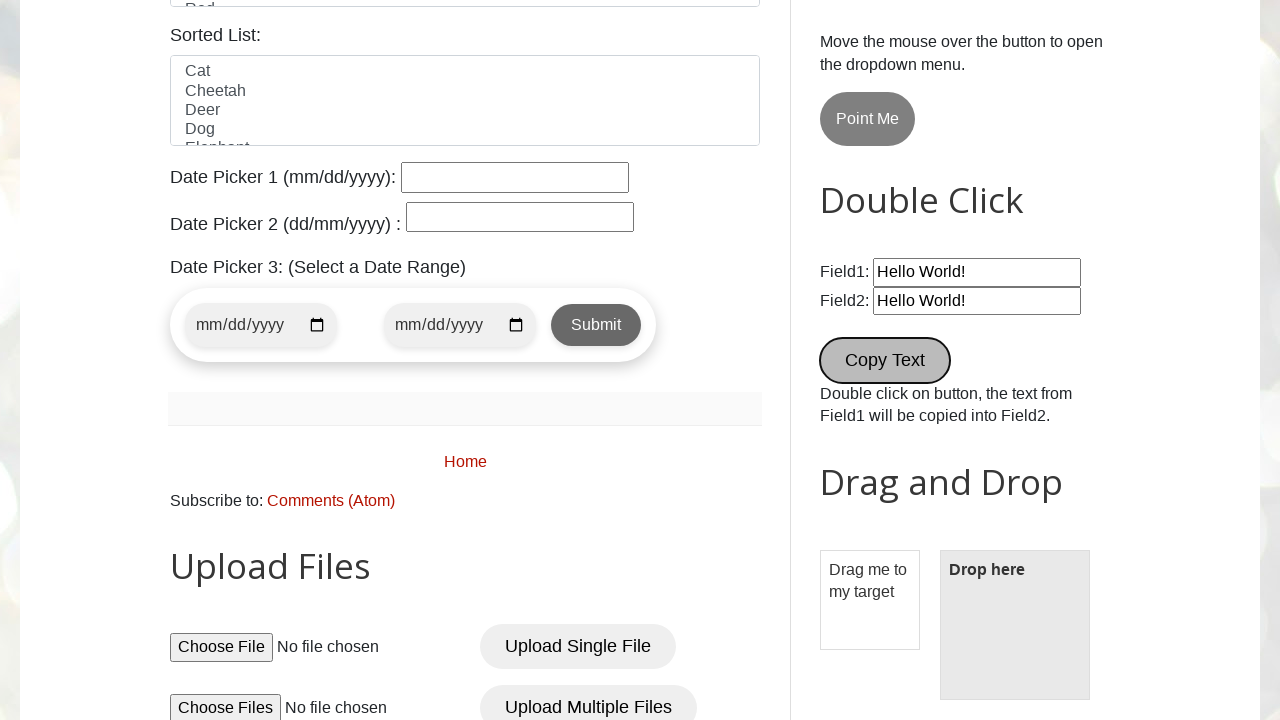

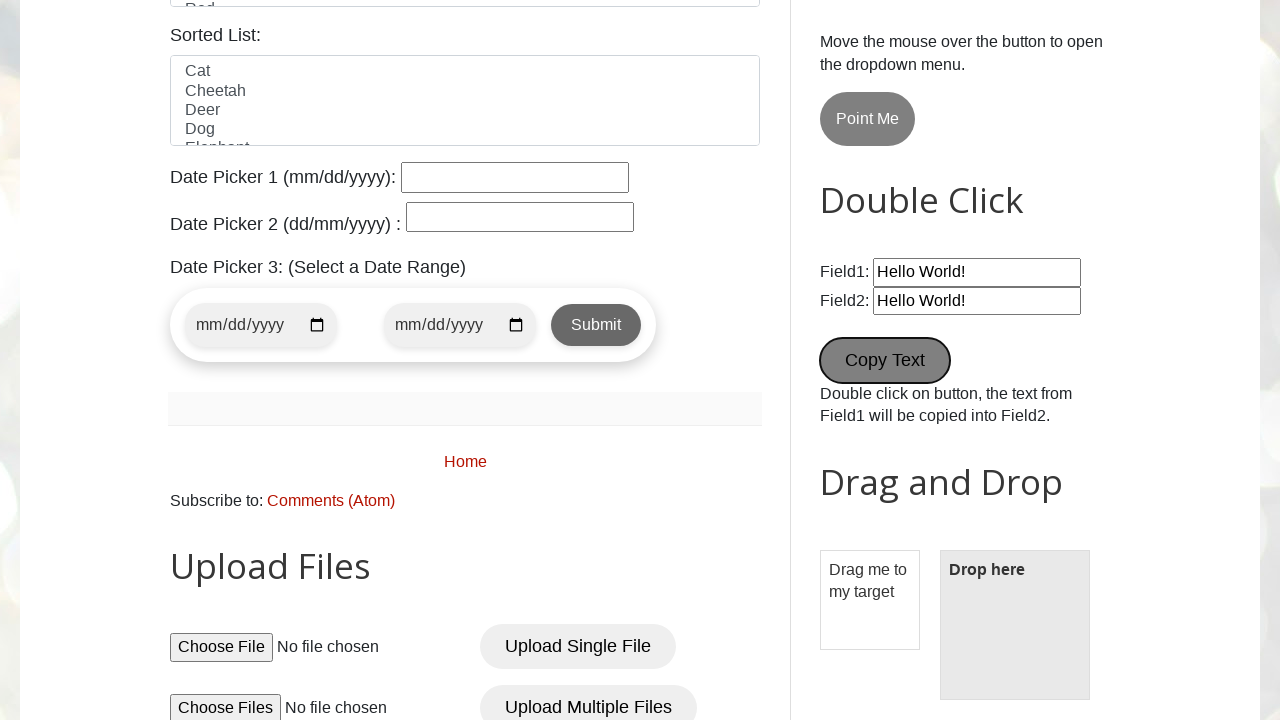